Tests a jQuery combo tree dropdown component by clicking on the multi-selection dropdown, expanding dropdown elements, and selecting options from the tree structure.

Starting URL: https://www.jqueryscript.net/demo/Drop-Down-Combo-Tree/

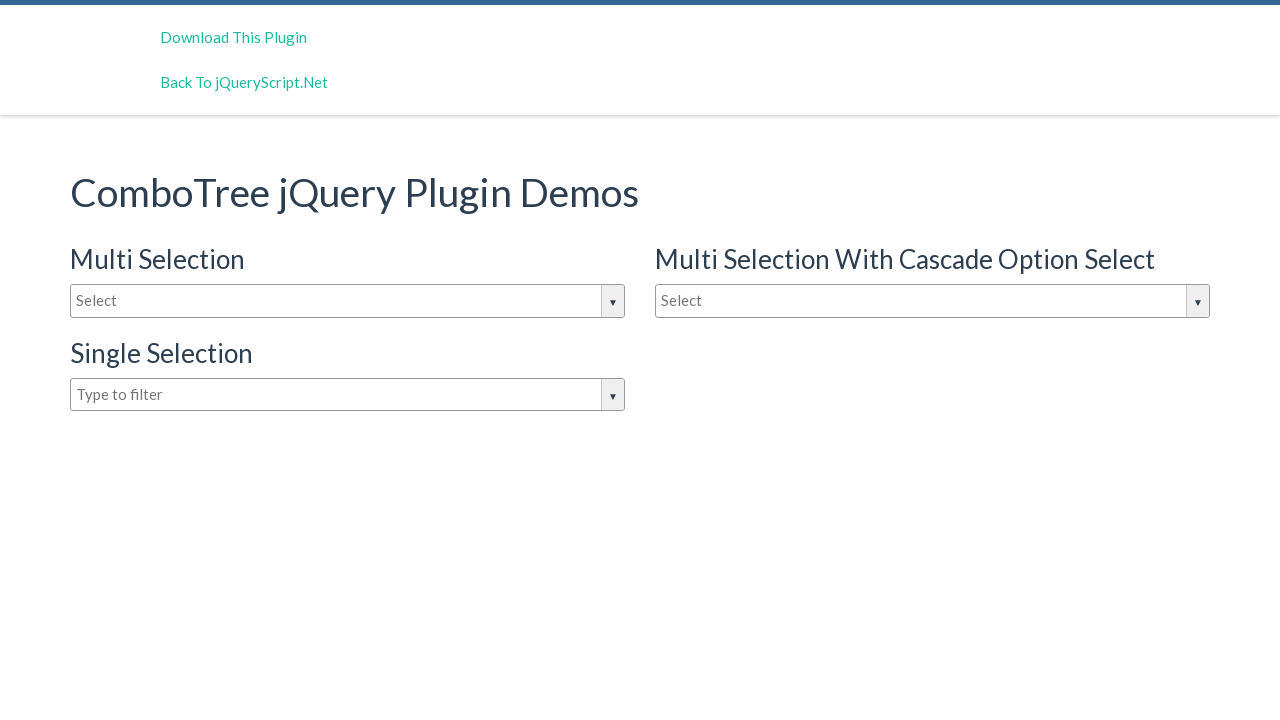

Clicked on multi-selection dropdown to open it at (348, 301) on #justAnInputBox
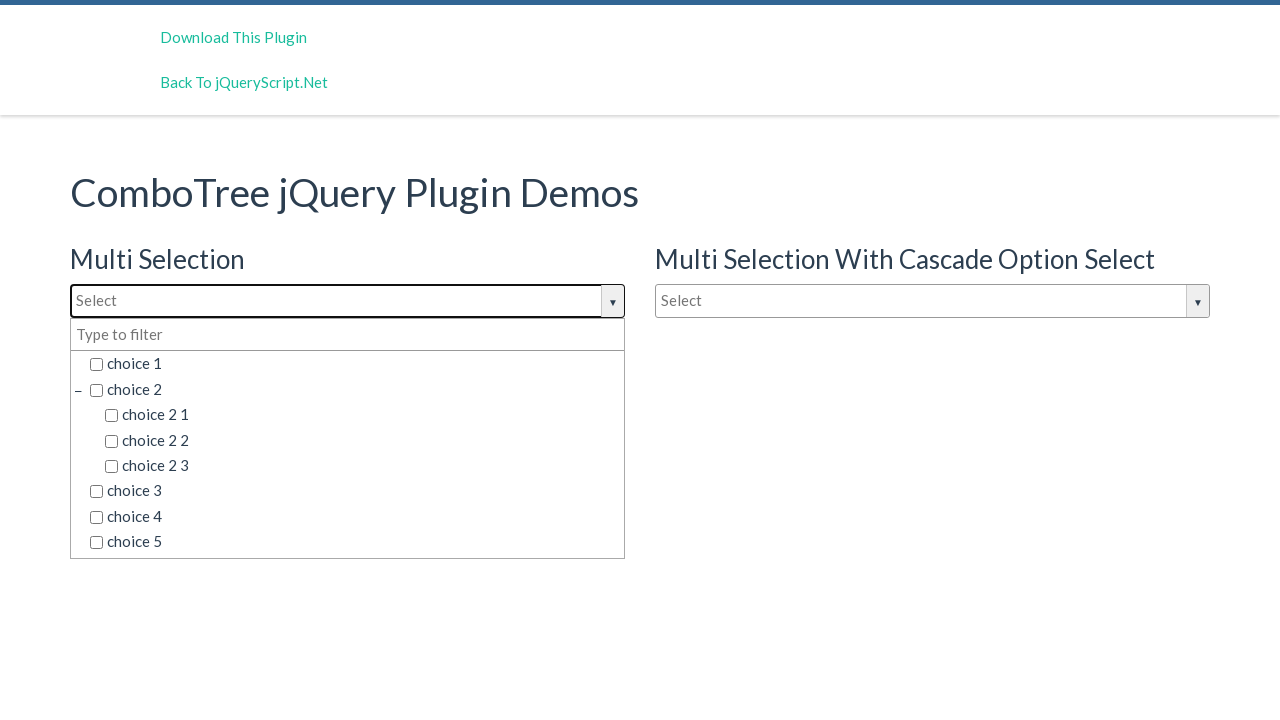

Dropdown container became visible
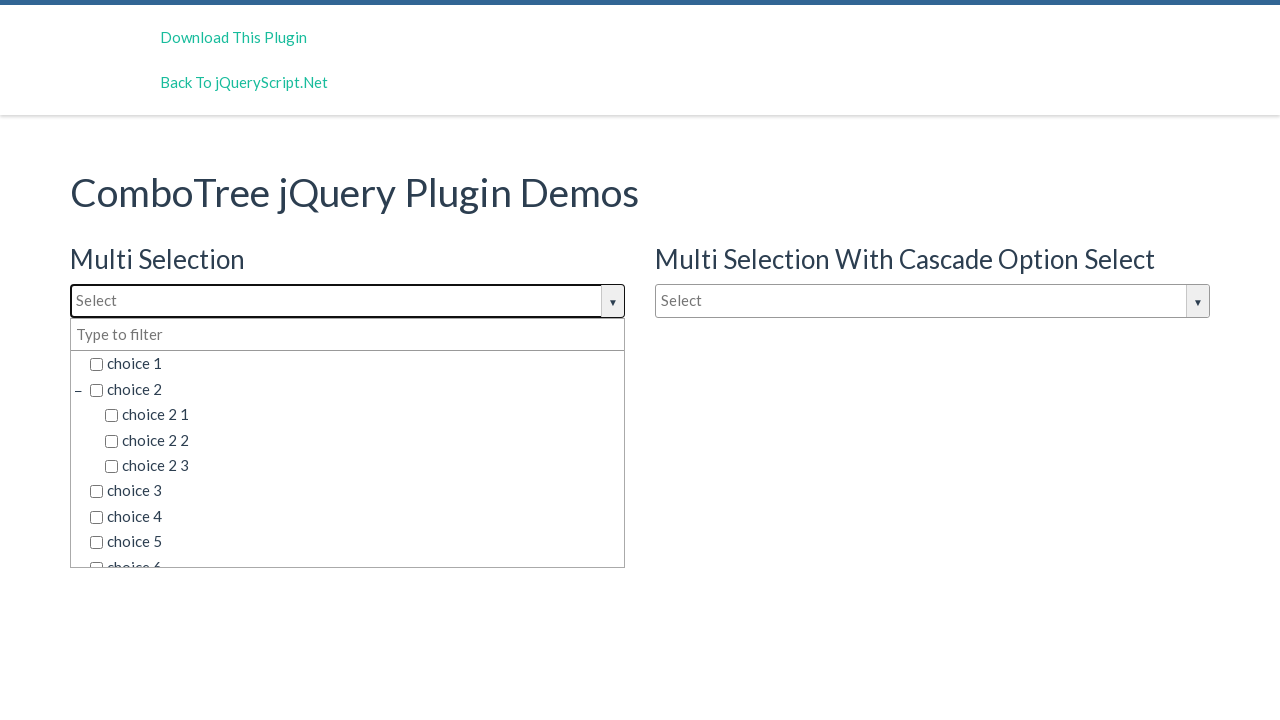

Clicked on 'choice 1' to expand it at (355, 364) on text=choice 1
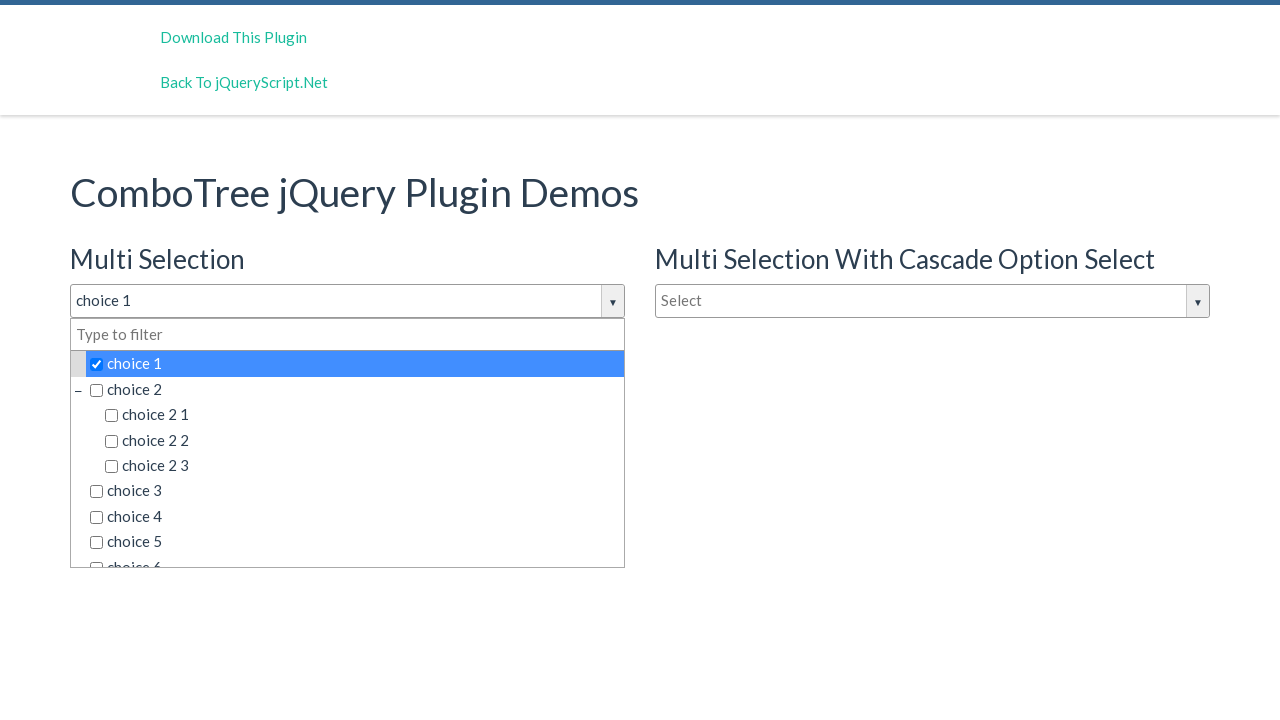

Selected 'choice 2' from the dropdown tree at (355, 389) on span.comboTreeItemTitle:has-text('choice 2')
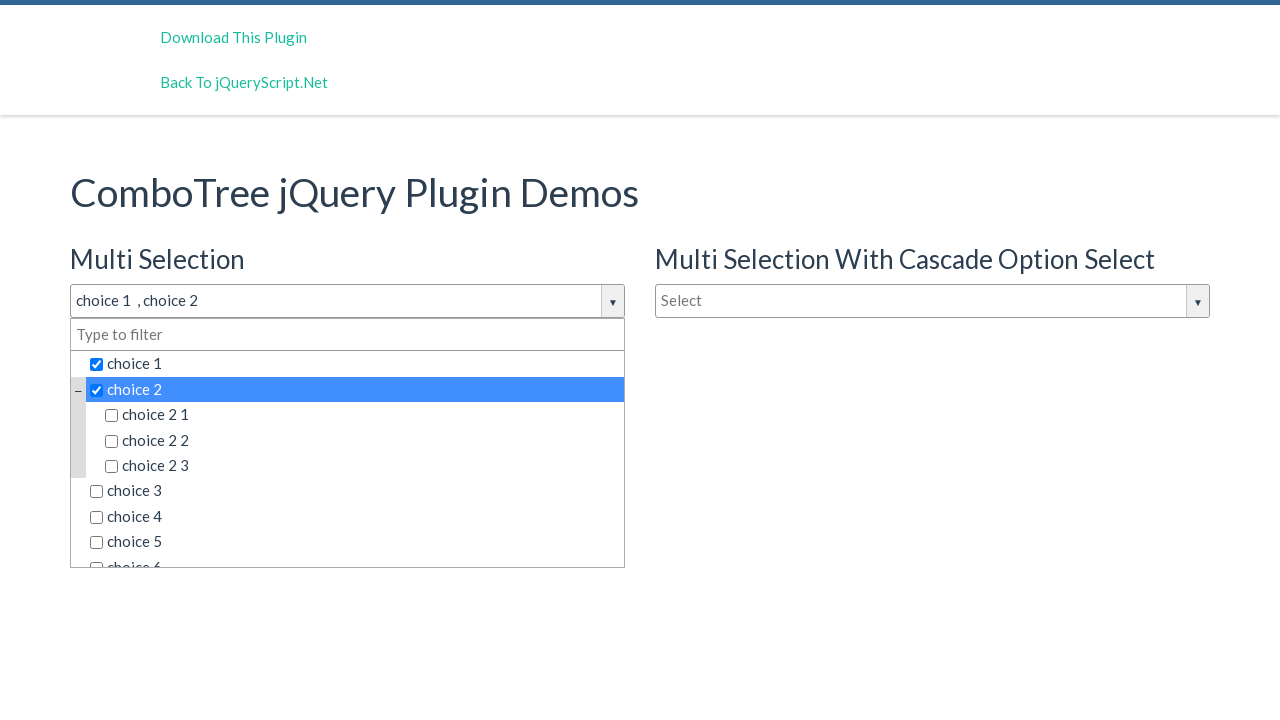

Selected 'choice 6' from the dropdown tree at (355, 554) on span.comboTreeItemTitle:has-text('choice 6')
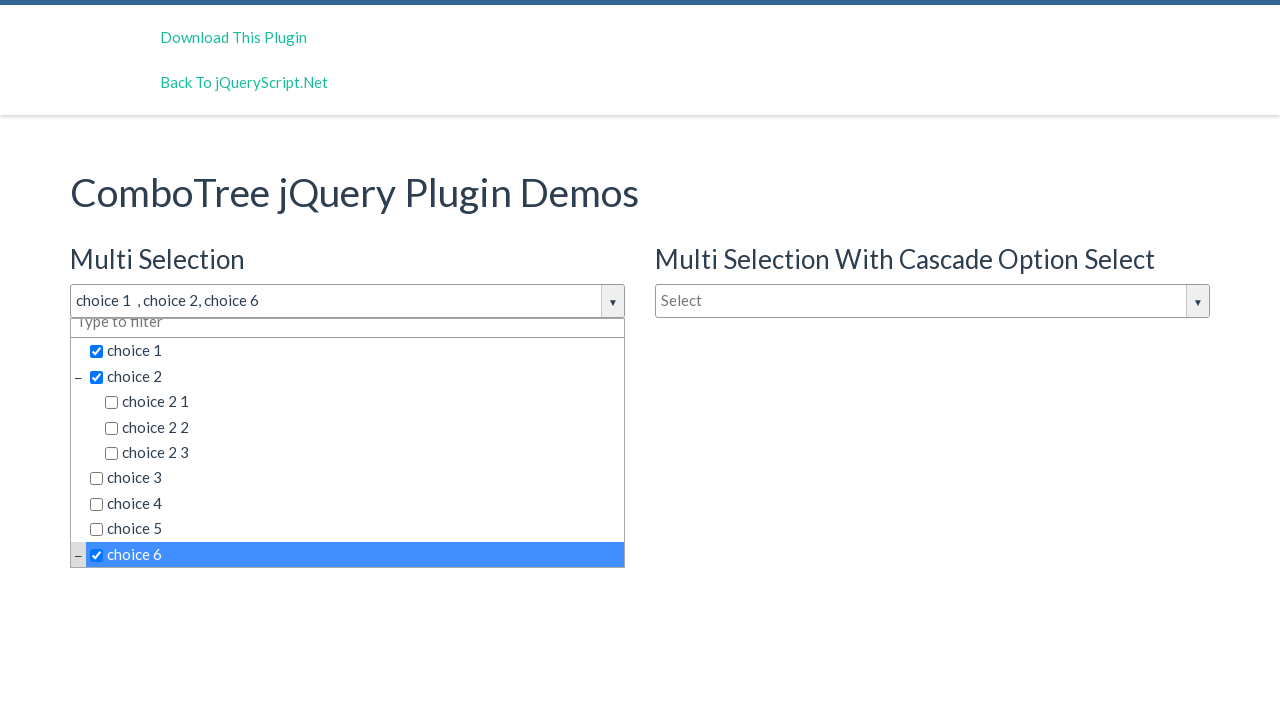

Clicked outside dropdown to close it at (10, 160) on body
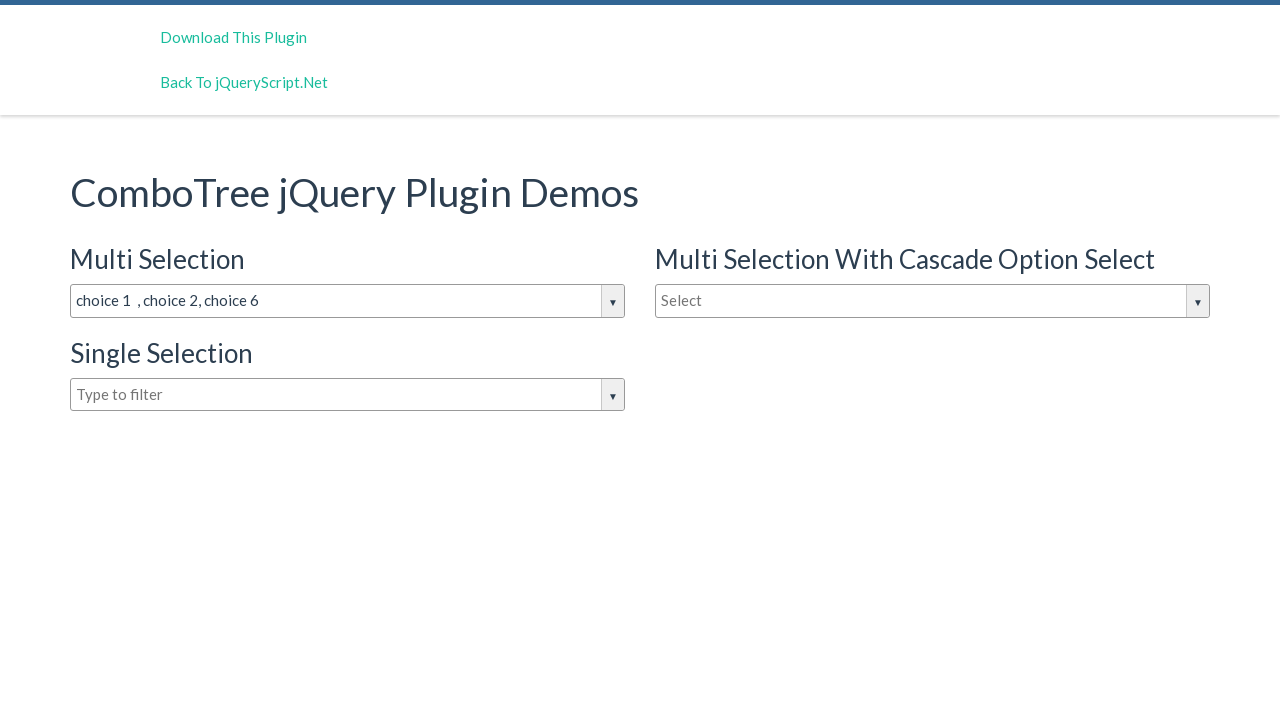

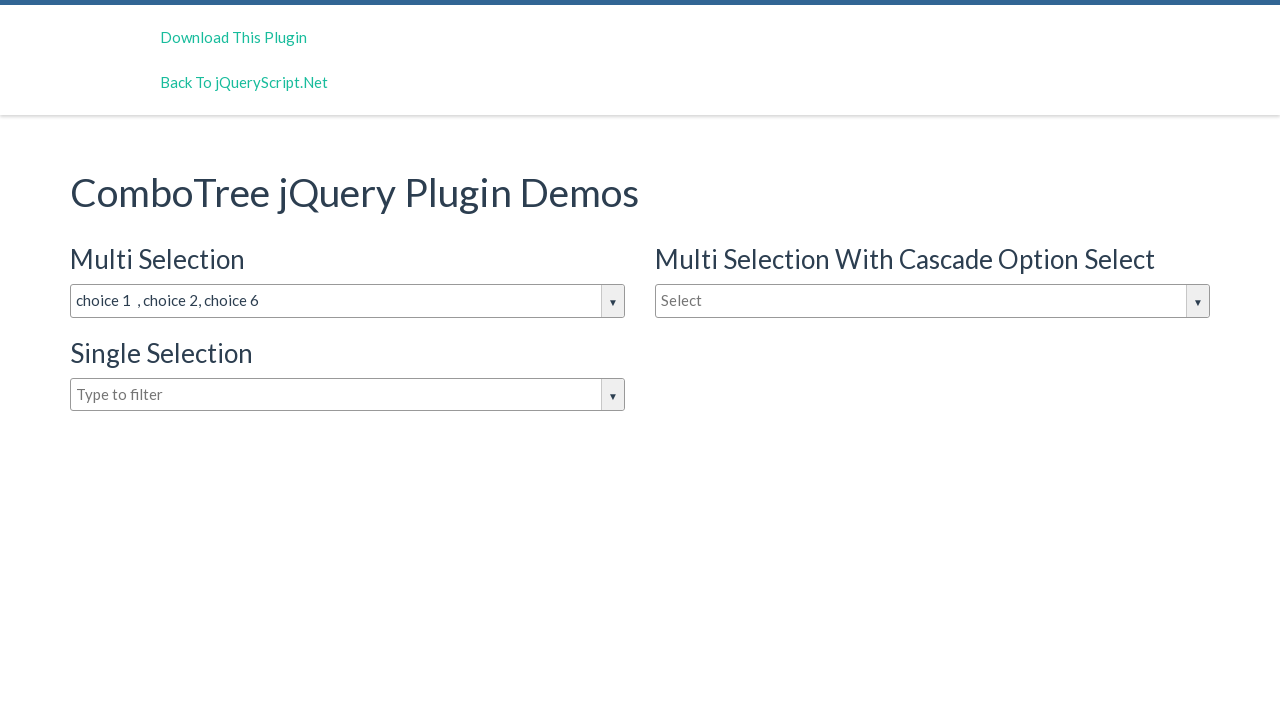